Tests xpath selector functionality across multiple sites including todo app and documentation page

Starting URL: https://demo.playwright.dev/todomvc/

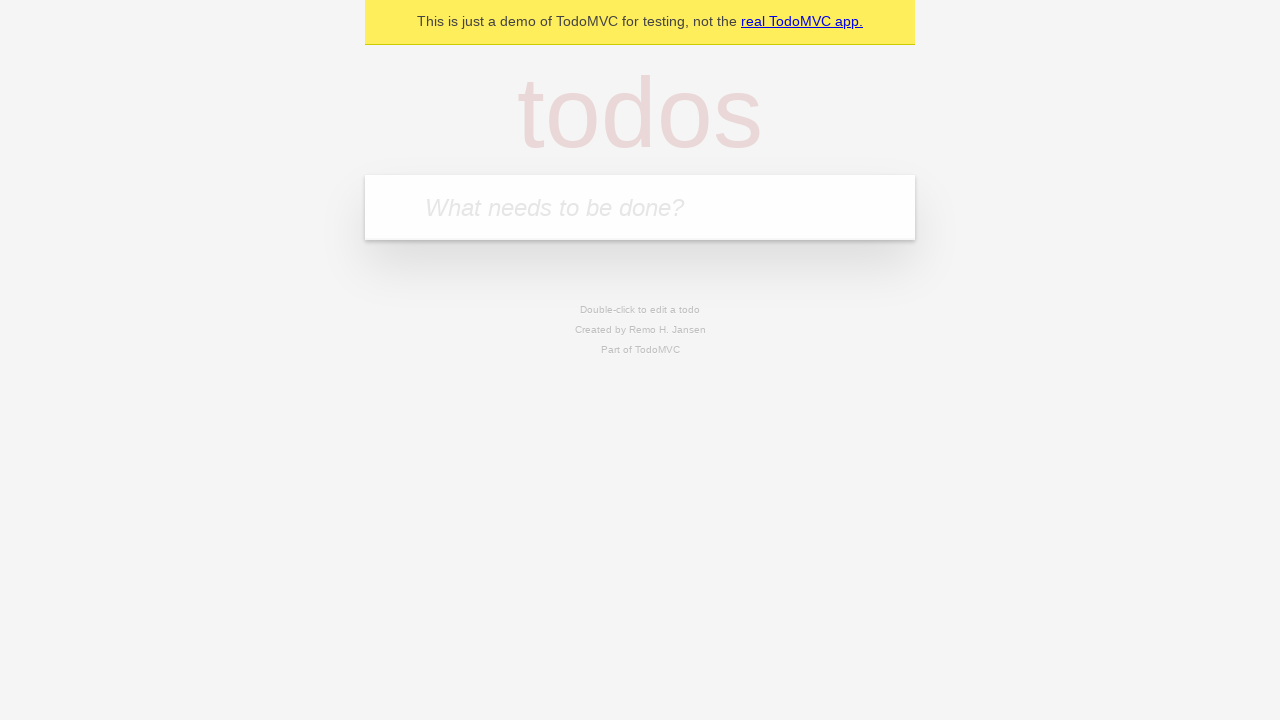

Navigated to TodoMVC app with hash route
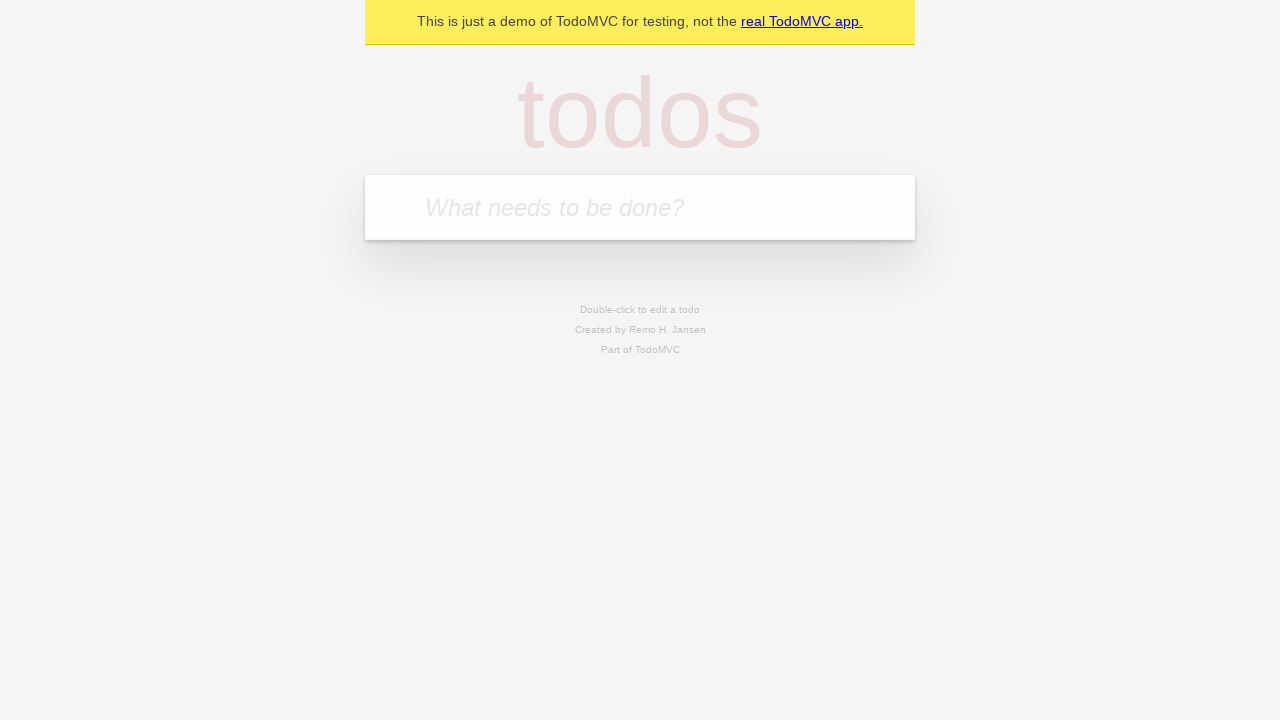

Clicked on todo input field at (640, 207) on internal:attr=[placeholder="What needs to be done?"i]
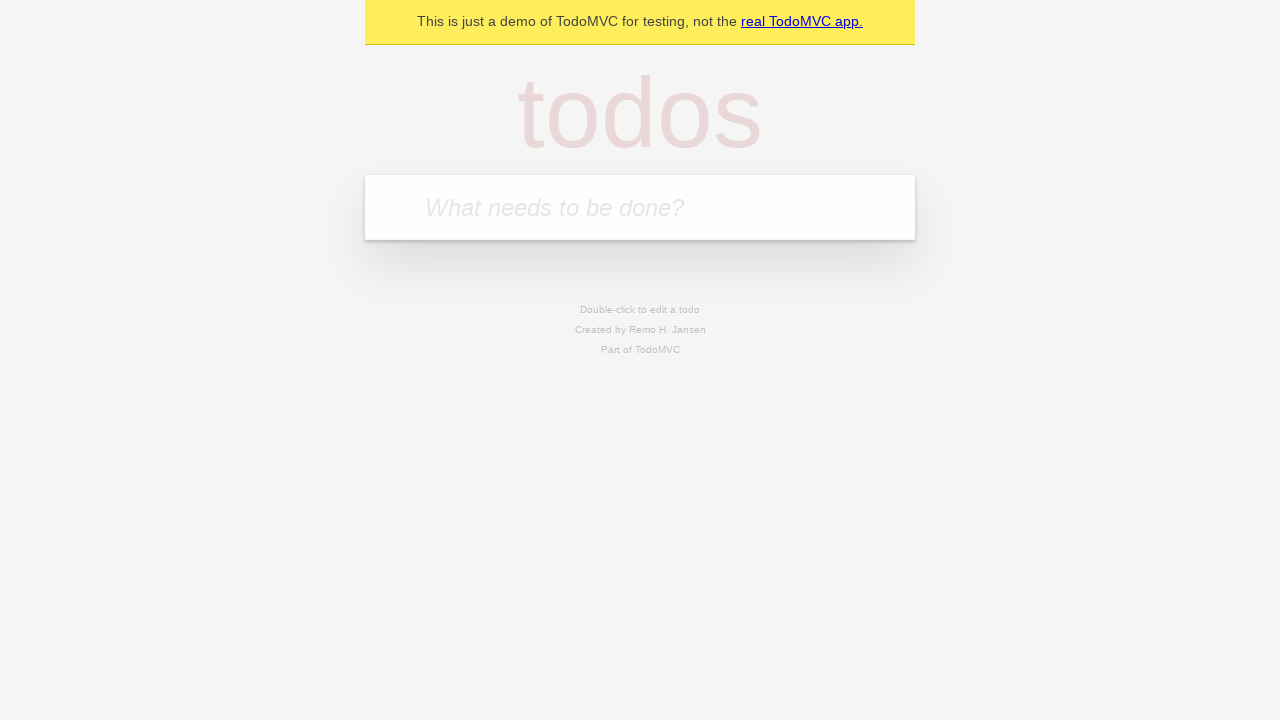

Filled input field with 'hello' on internal:attr=[placeholder="What needs to be done?"i]
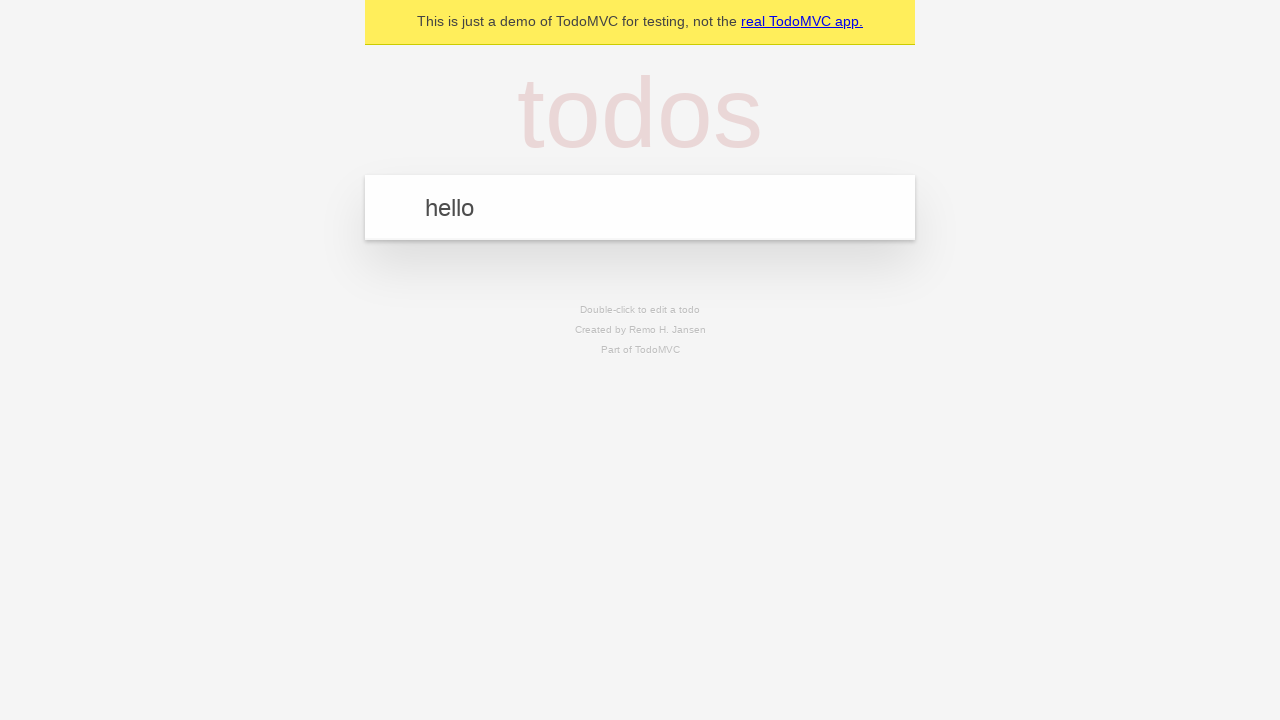

Pressed Enter to add todo item on internal:attr=[placeholder="What needs to be done?"i]
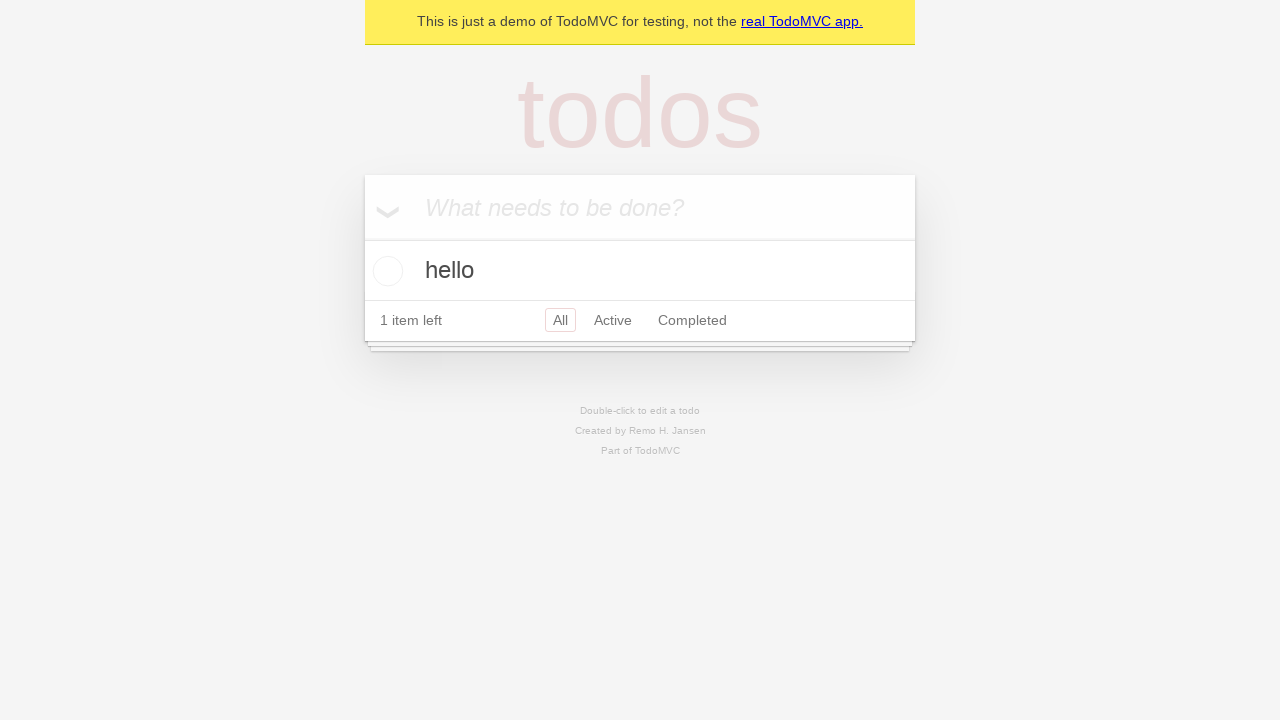

Clicked on Completed filter link at (692, 320) on internal:role=link[name="Completed"i]
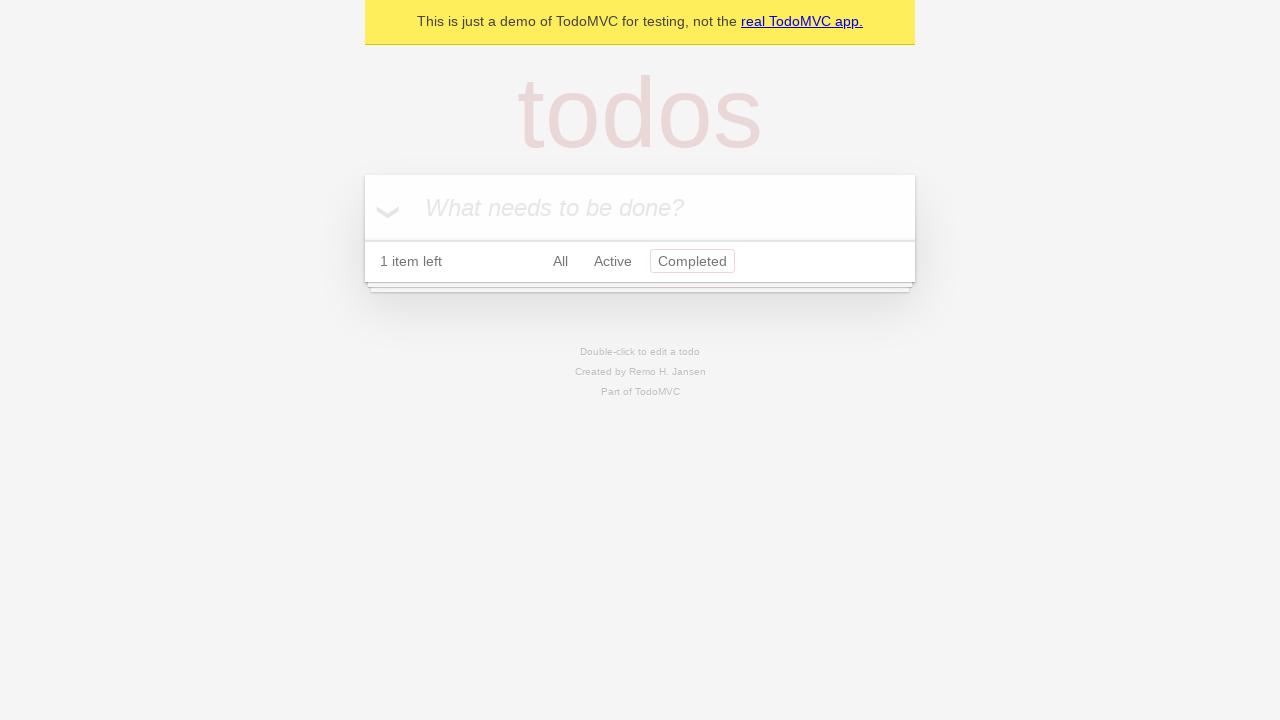

Filled todo input using xpath selector with 'no' on xpath=/html/body/section/div/header/input
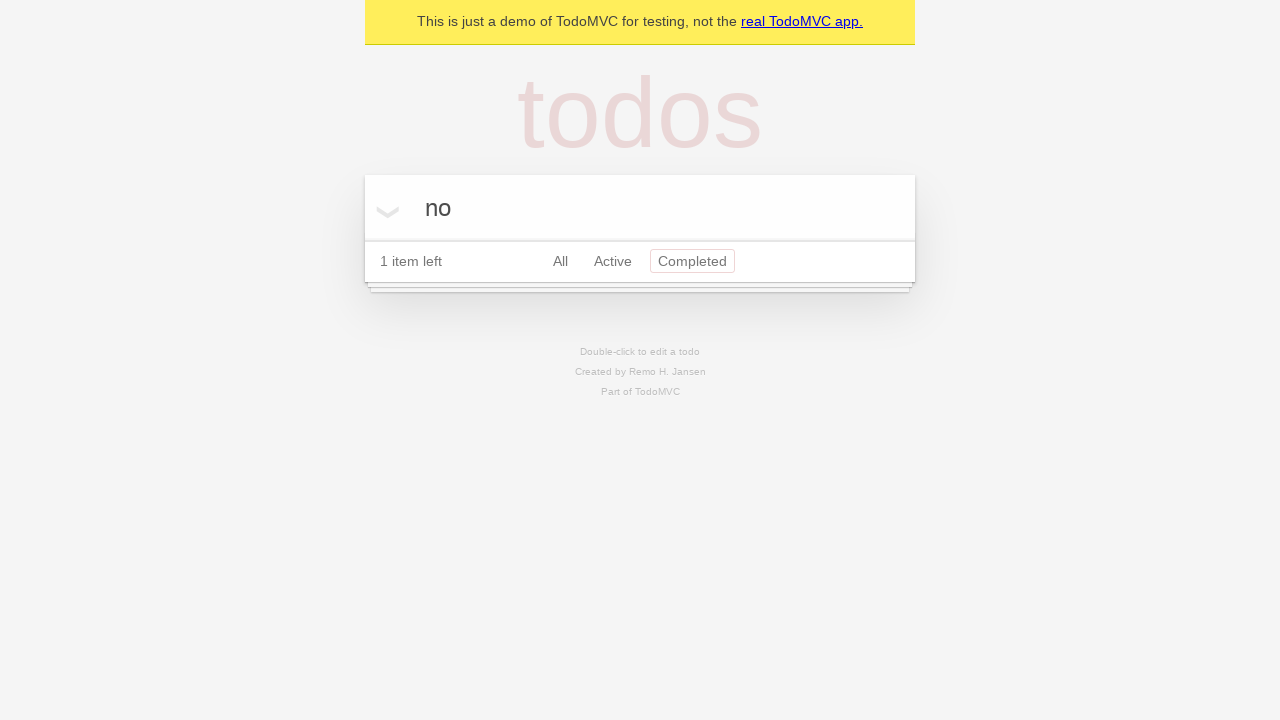

Pressed Enter to add another todo item on internal:attr=[placeholder="What needs to be done?"i]
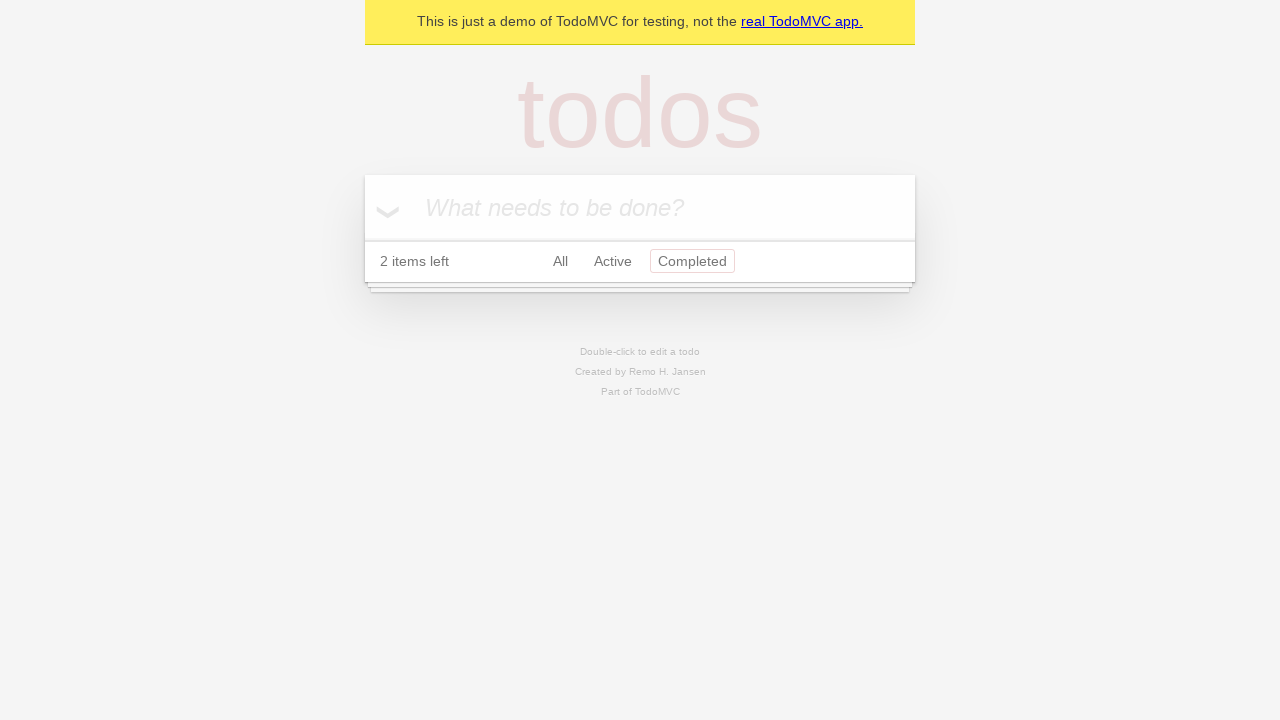

Navigated to Berkeley documentation page
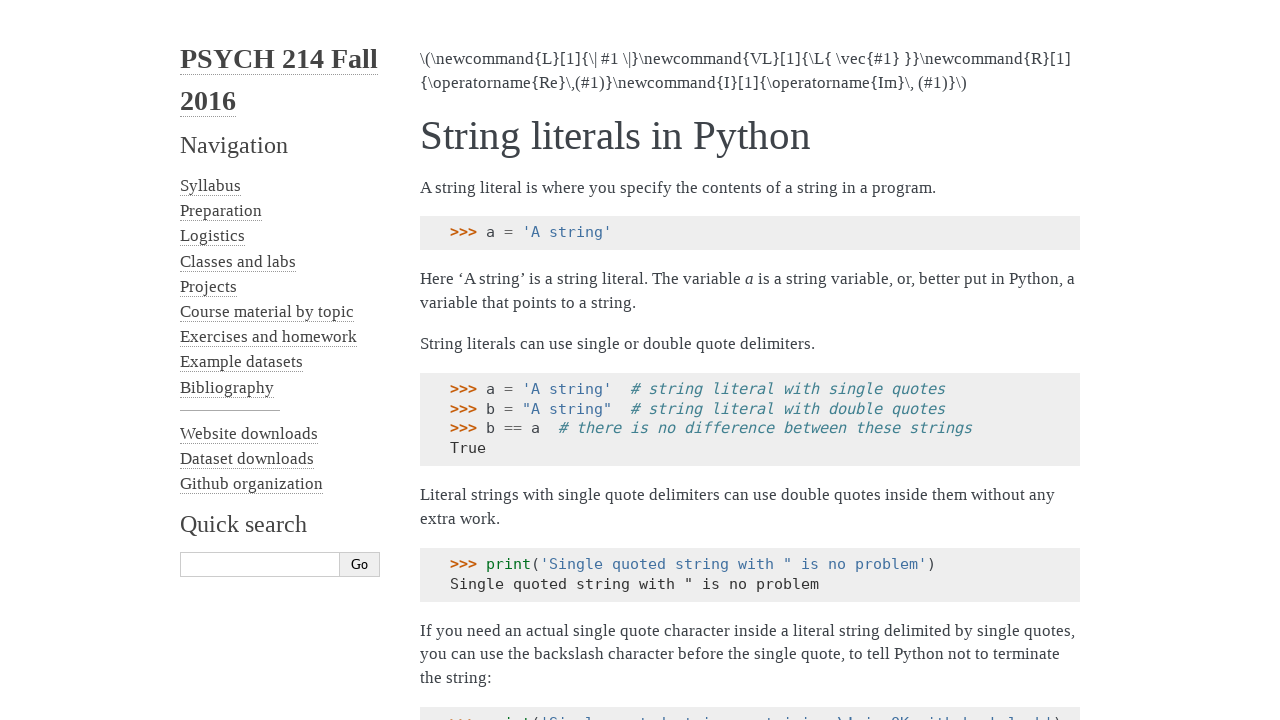

Filled search box using xpath selector with 'type' on xpath=//*[@id='searchbox']/div/form/input[1]
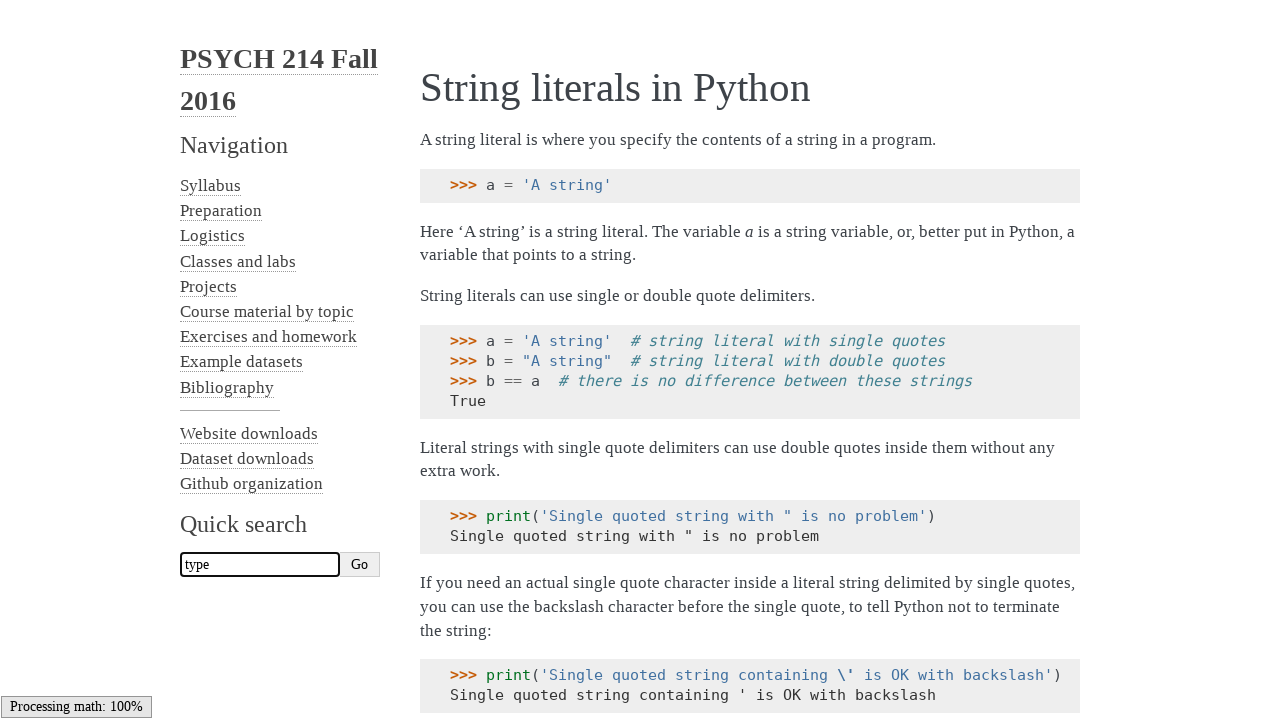

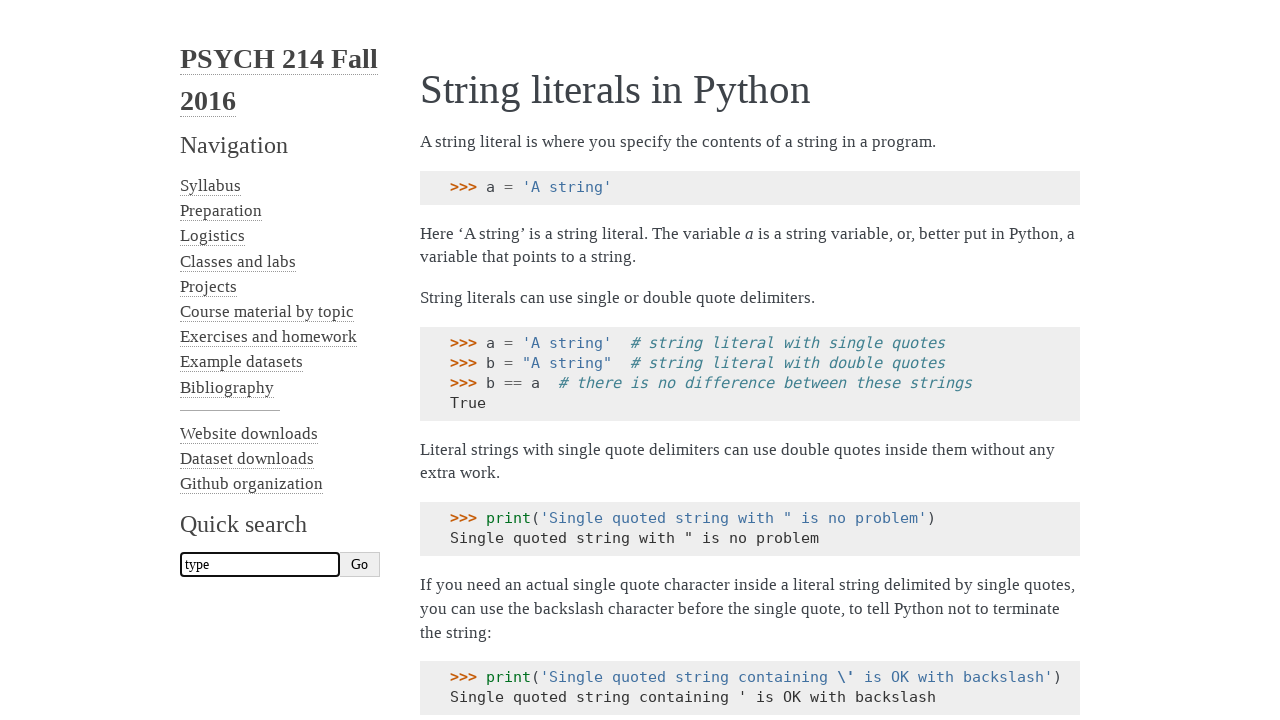